Navigates to a Windguru weather forecast page and waits for the forecast content to load, verifying the forecast table is displayed.

Starting URL: https://www.windguru.cz/179761

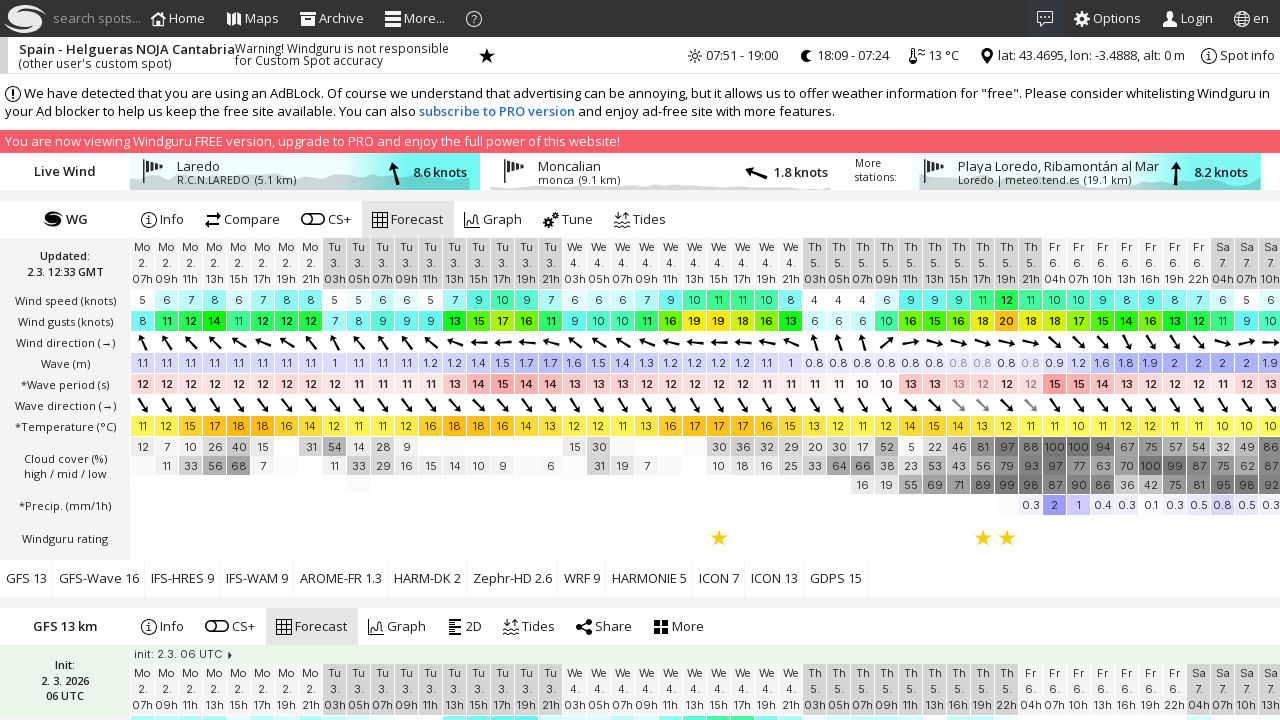

Forecasts page container loaded
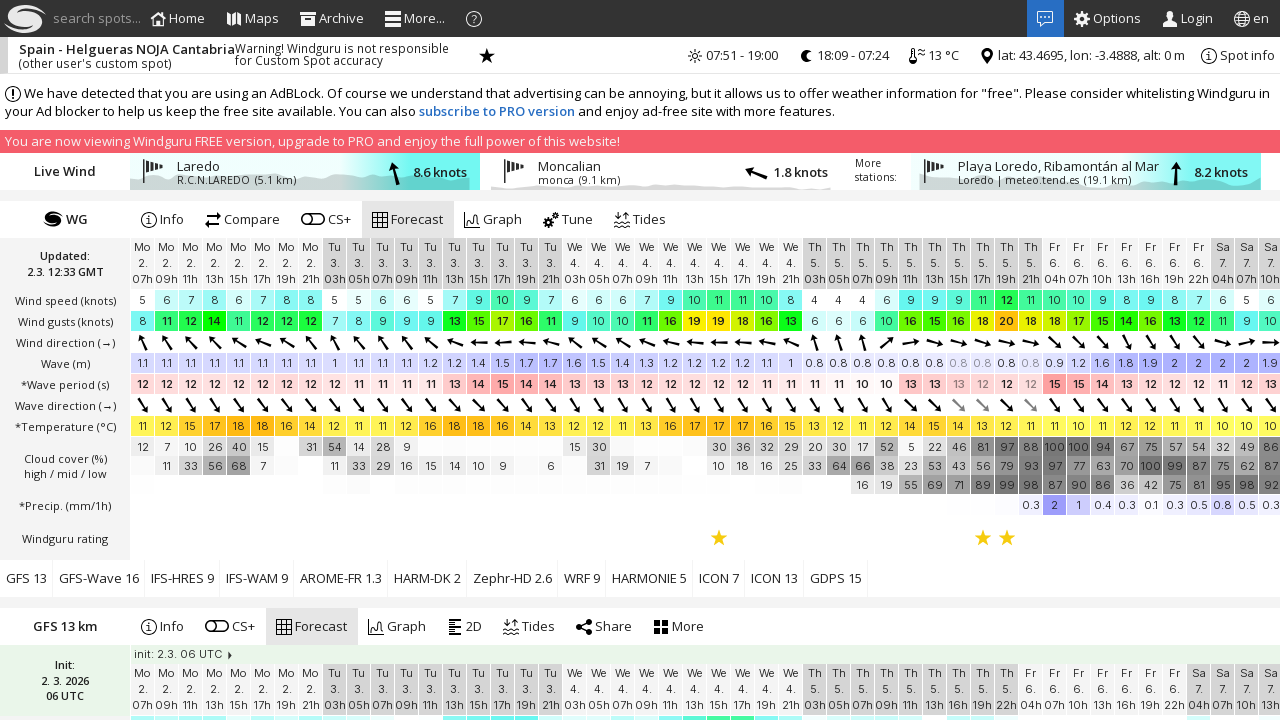

Forecast content div appeared
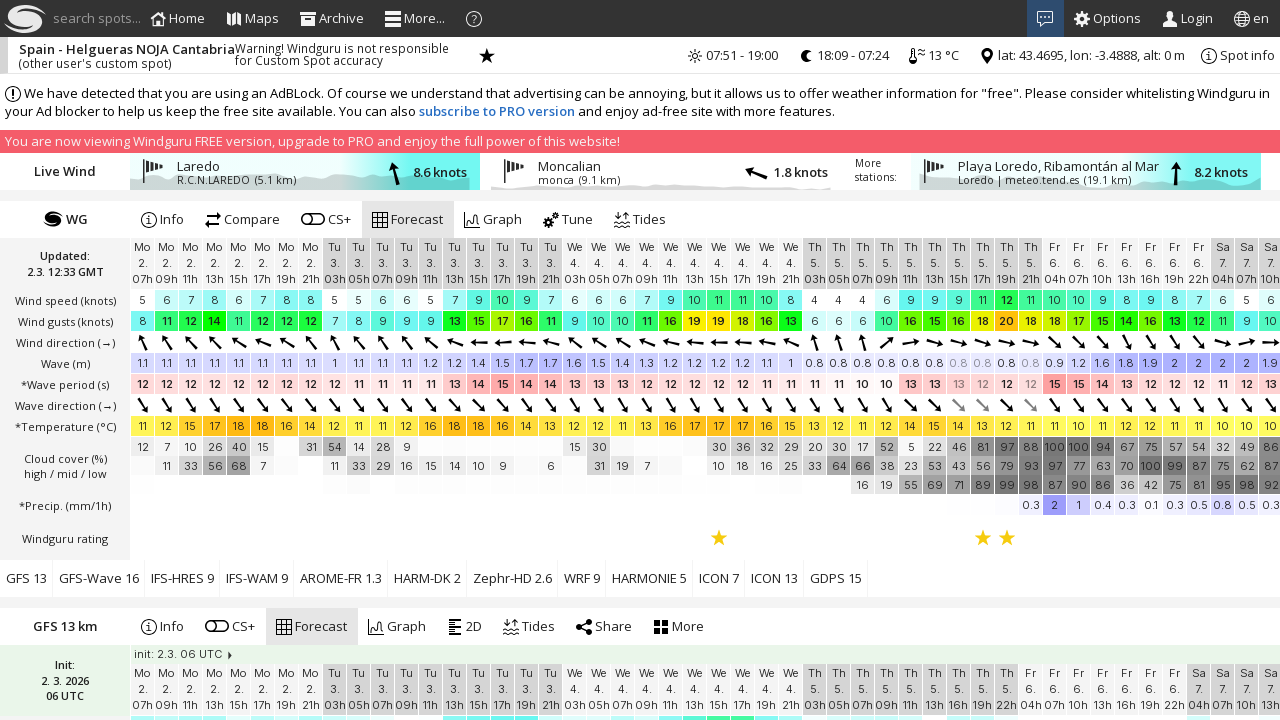

Forecast table with dates header is now visible - forecast data loaded successfully
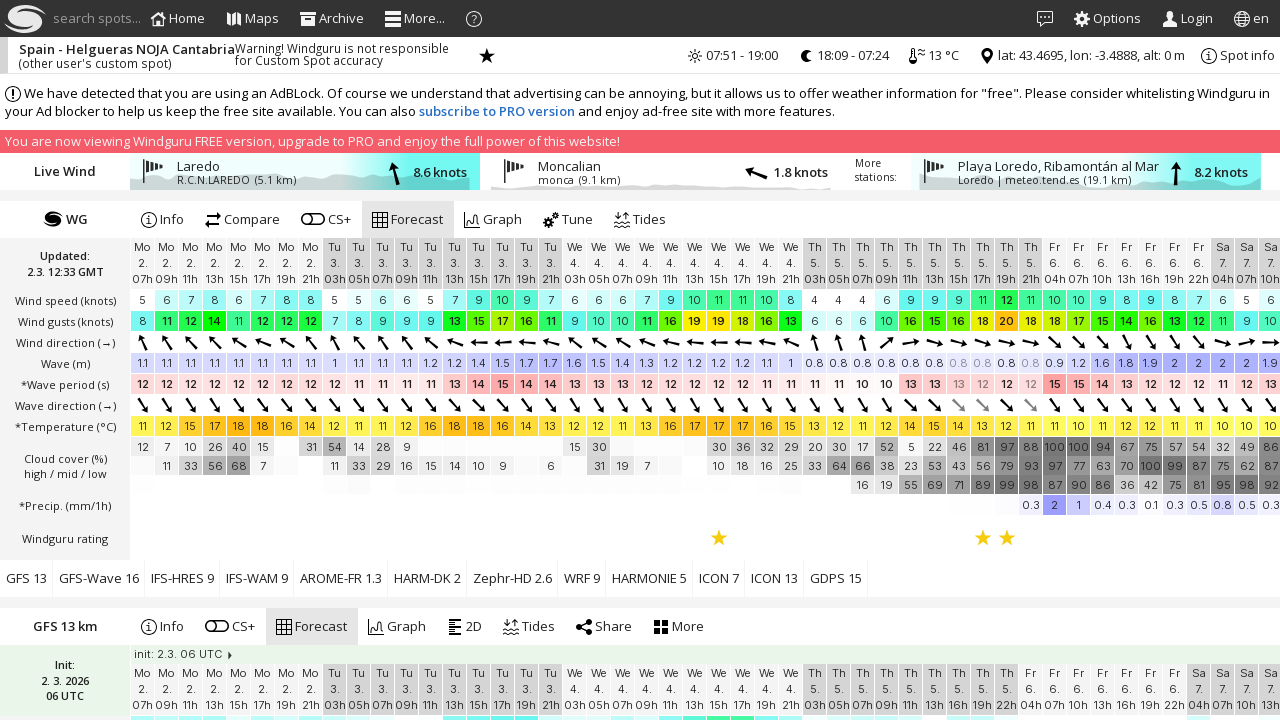

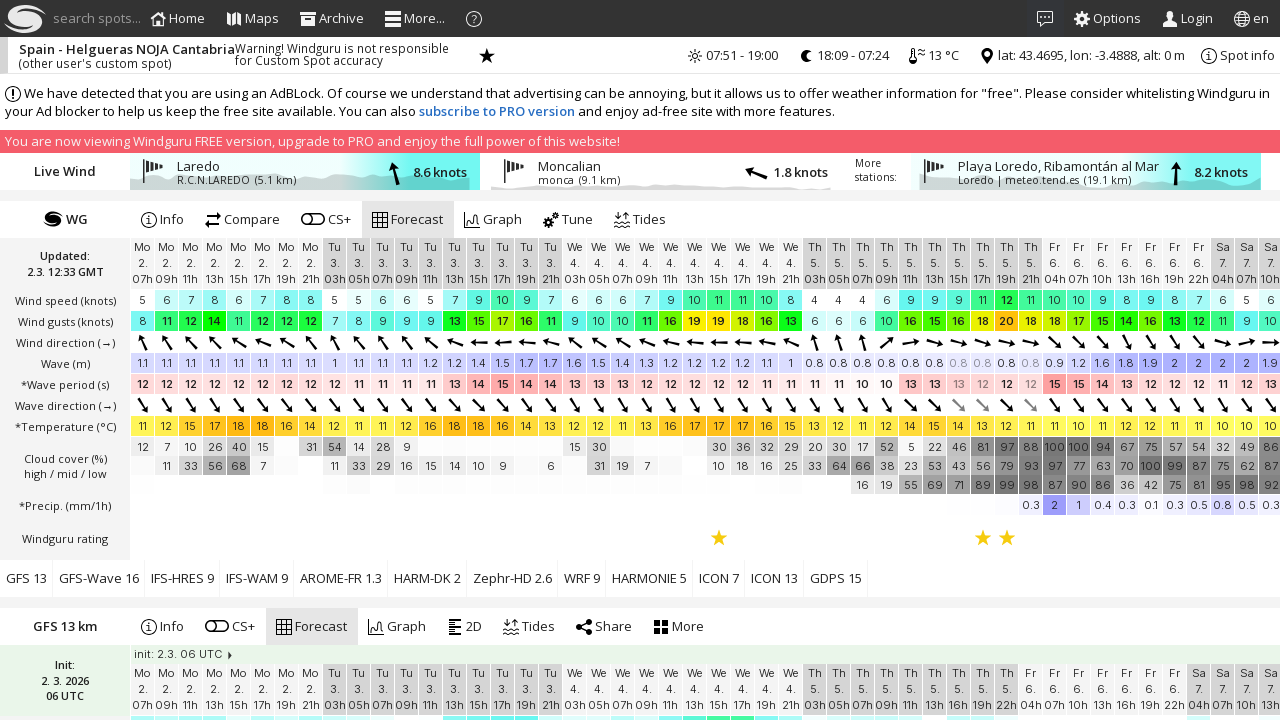